Navigates to the Assembly development site and maximizes the browser window to verify the page loads successfully.

Starting URL: https://dev.joinassembly.com

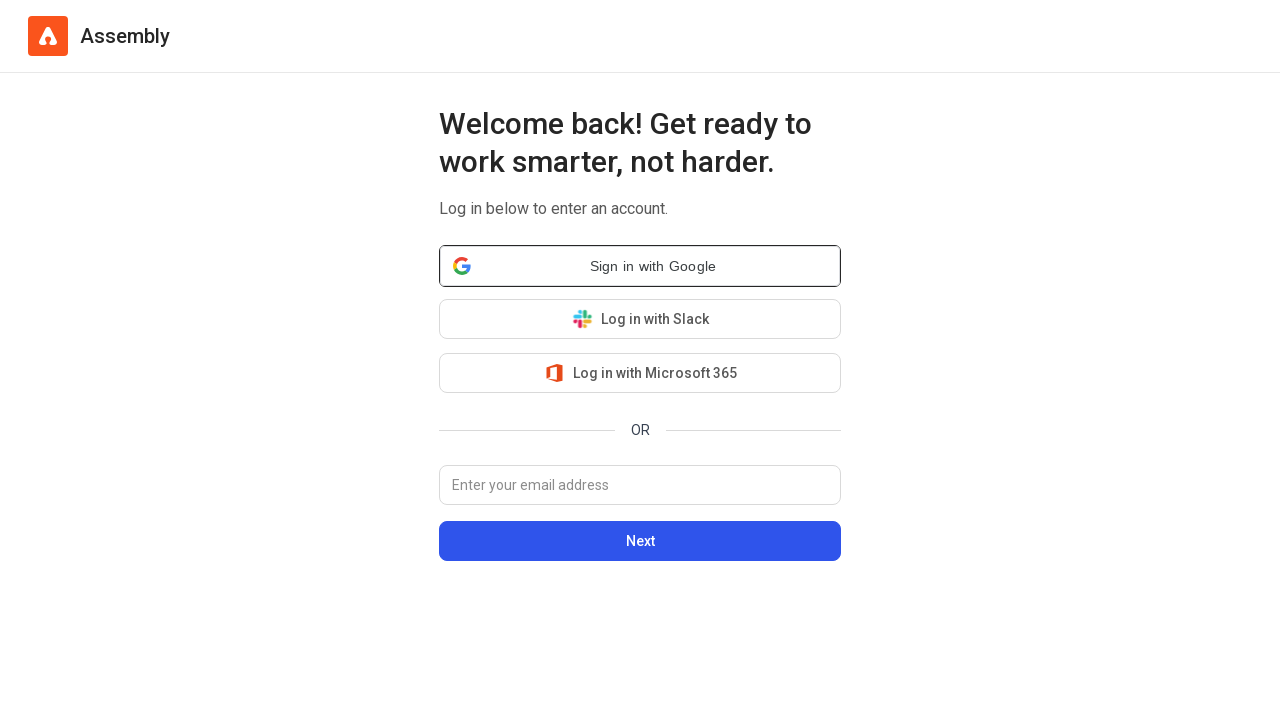

Set viewport size to 1920x1080
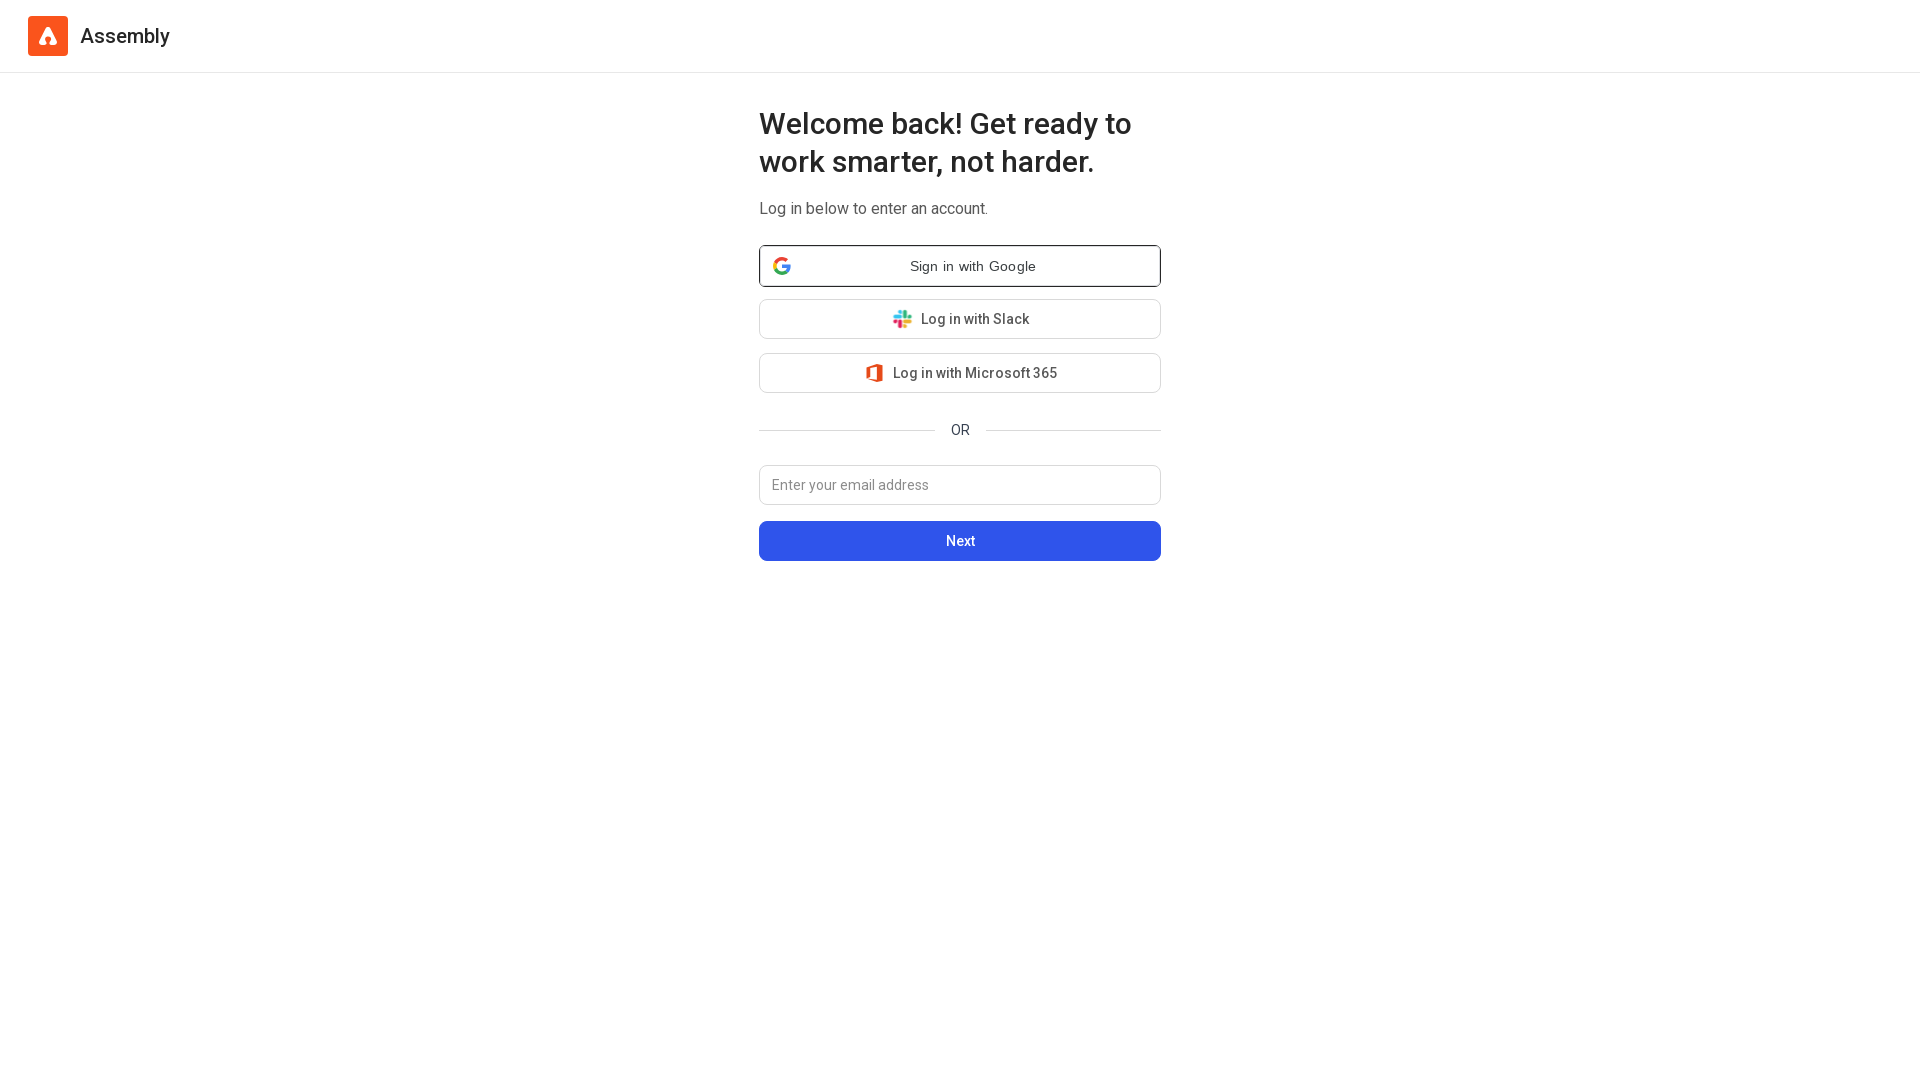

Assembly development site page loaded successfully (domcontentloaded)
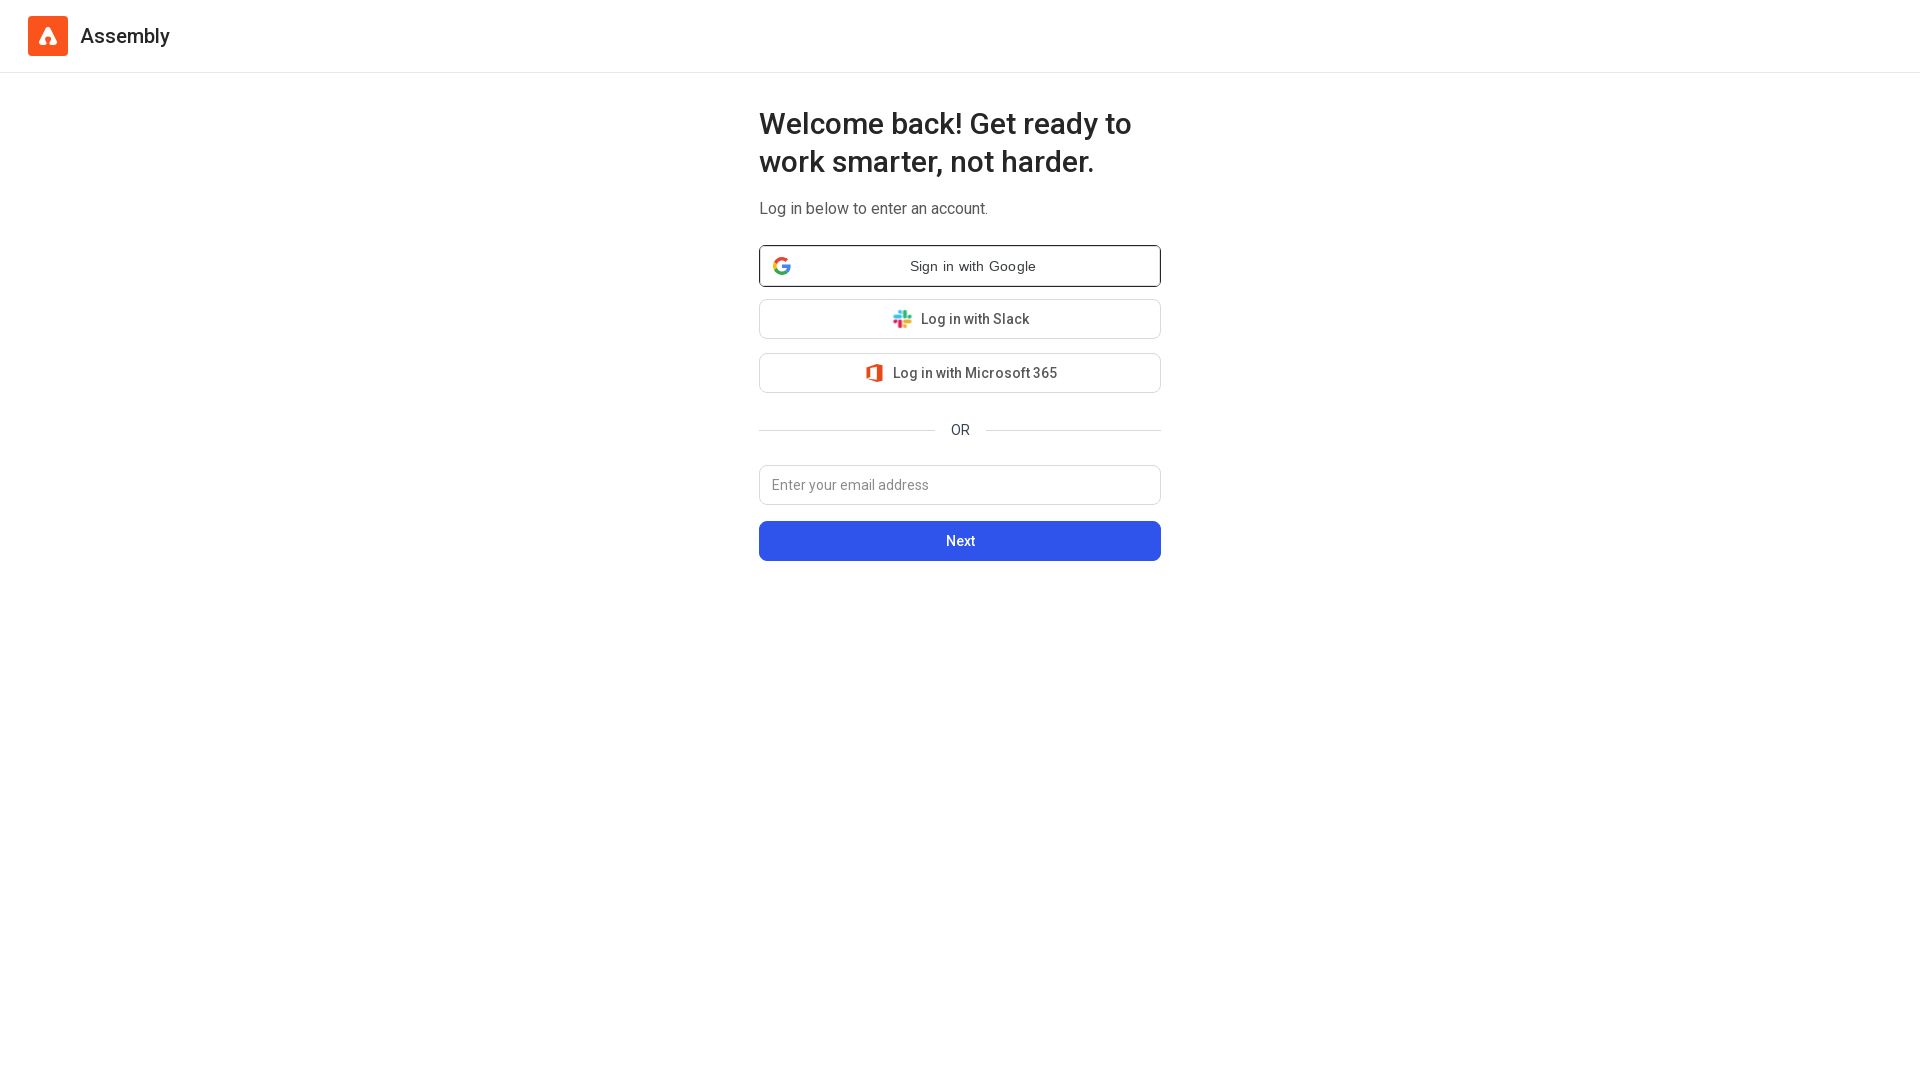

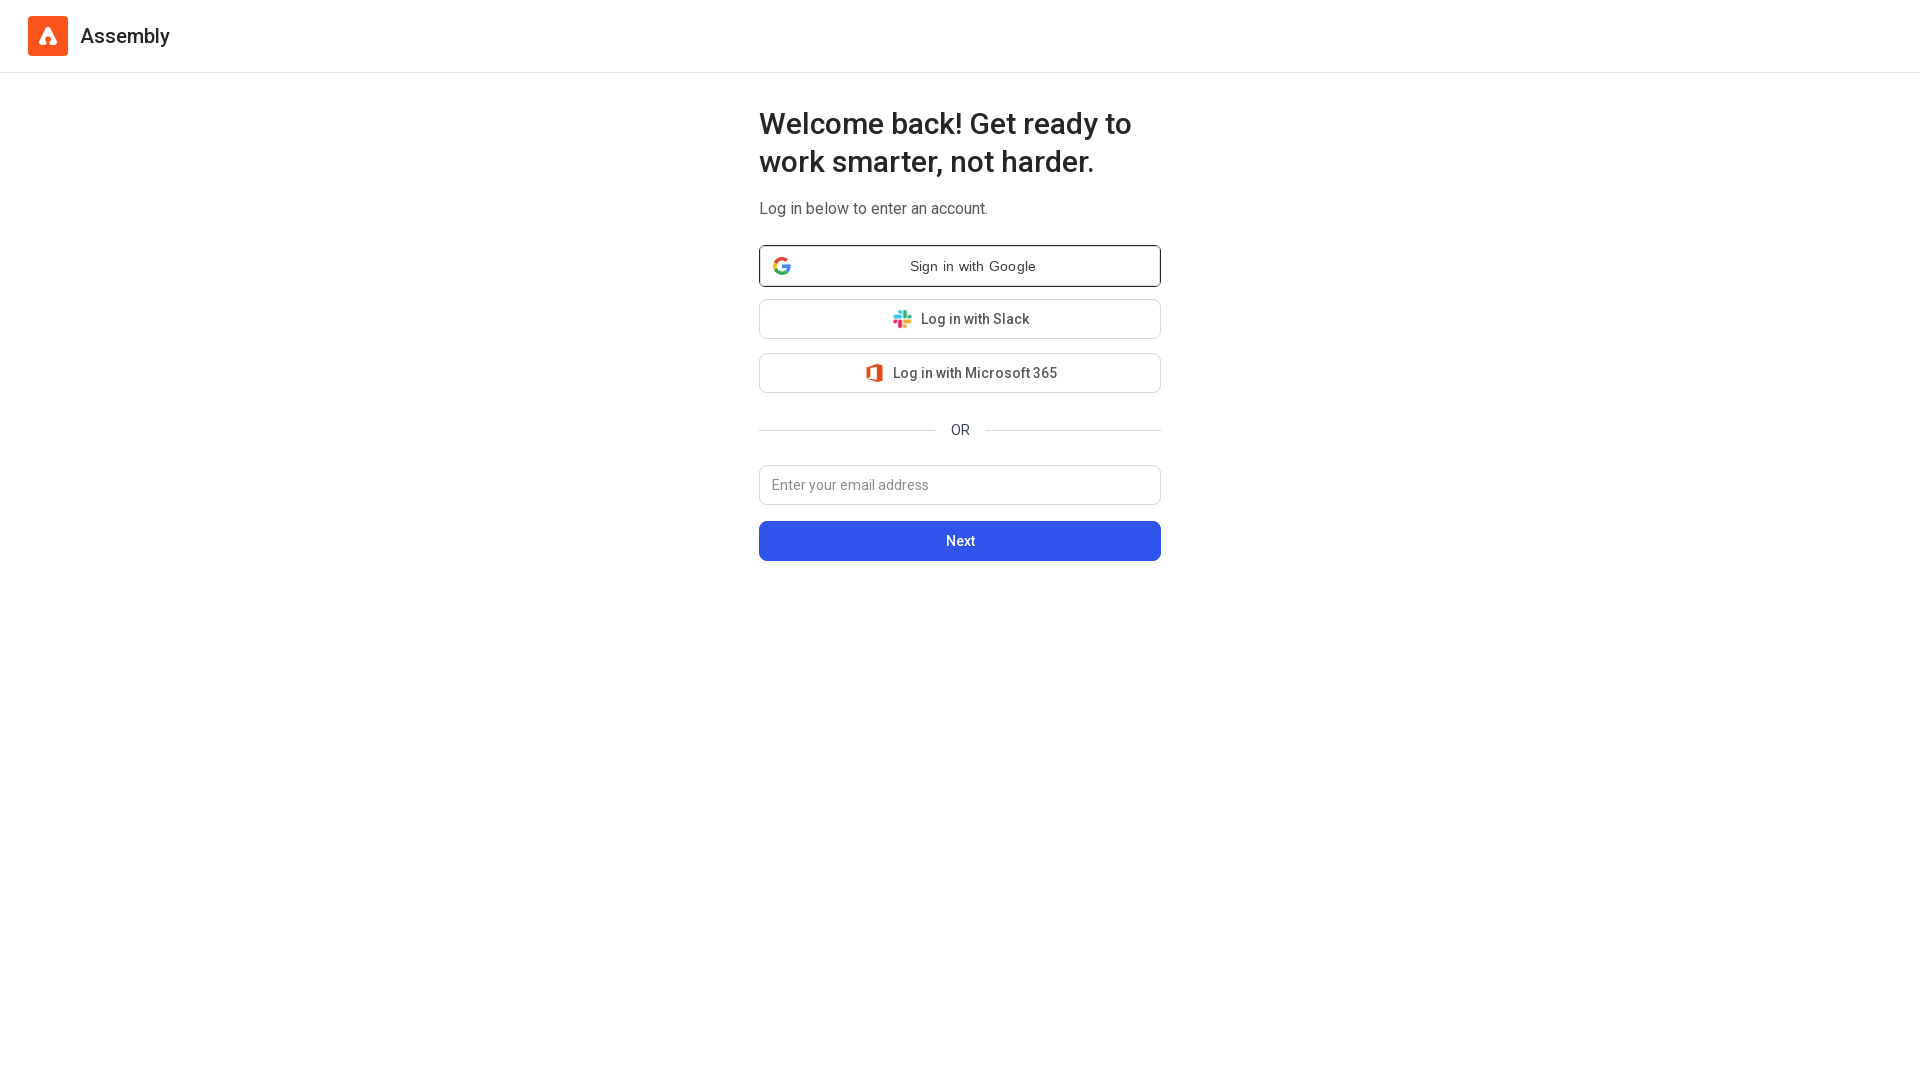